Tests that other controls are hidden when editing a todo item

Starting URL: https://demo.playwright.dev/todomvc

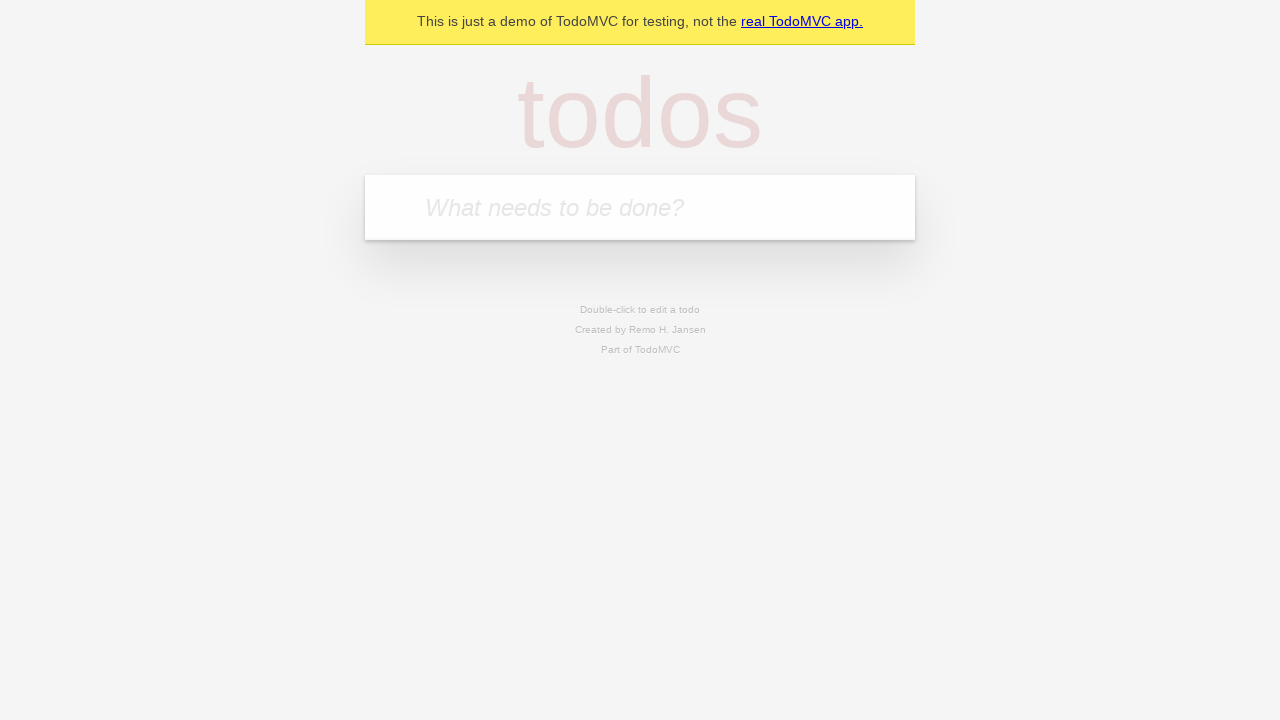

Filled todo input with 'buy some cheese' on internal:attr=[placeholder="What needs to be done?"i]
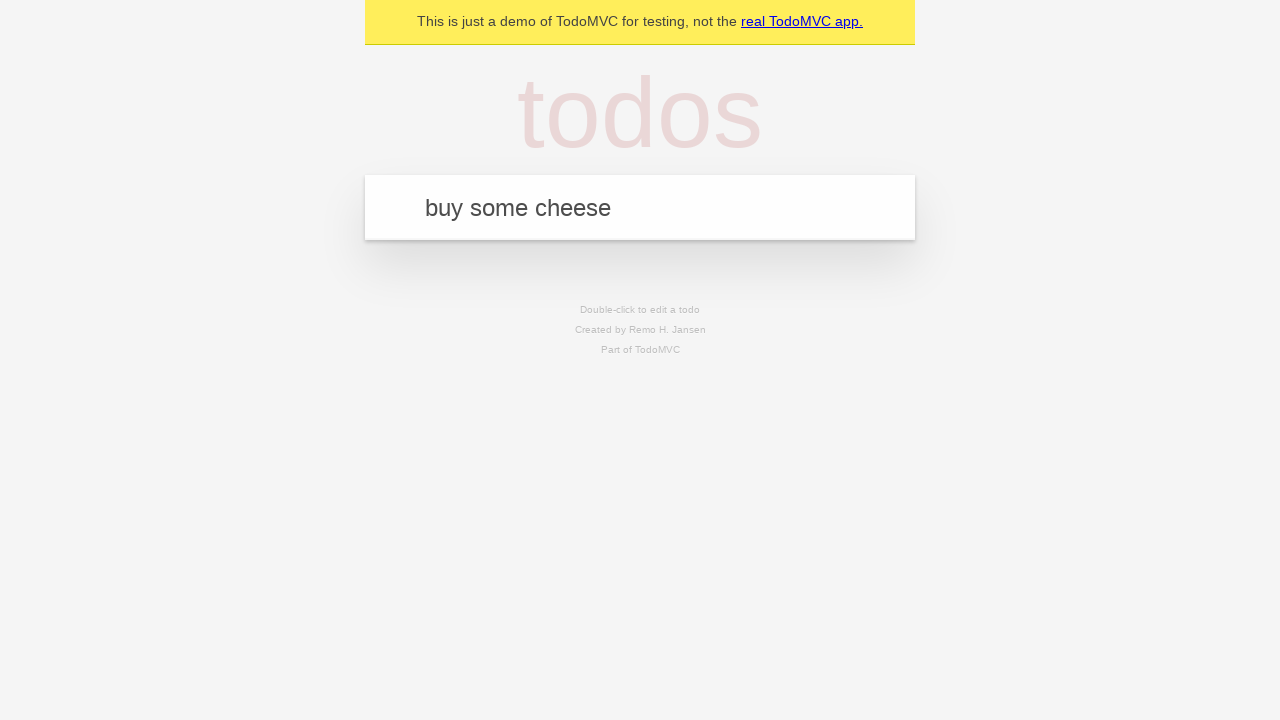

Pressed Enter to add first todo item on internal:attr=[placeholder="What needs to be done?"i]
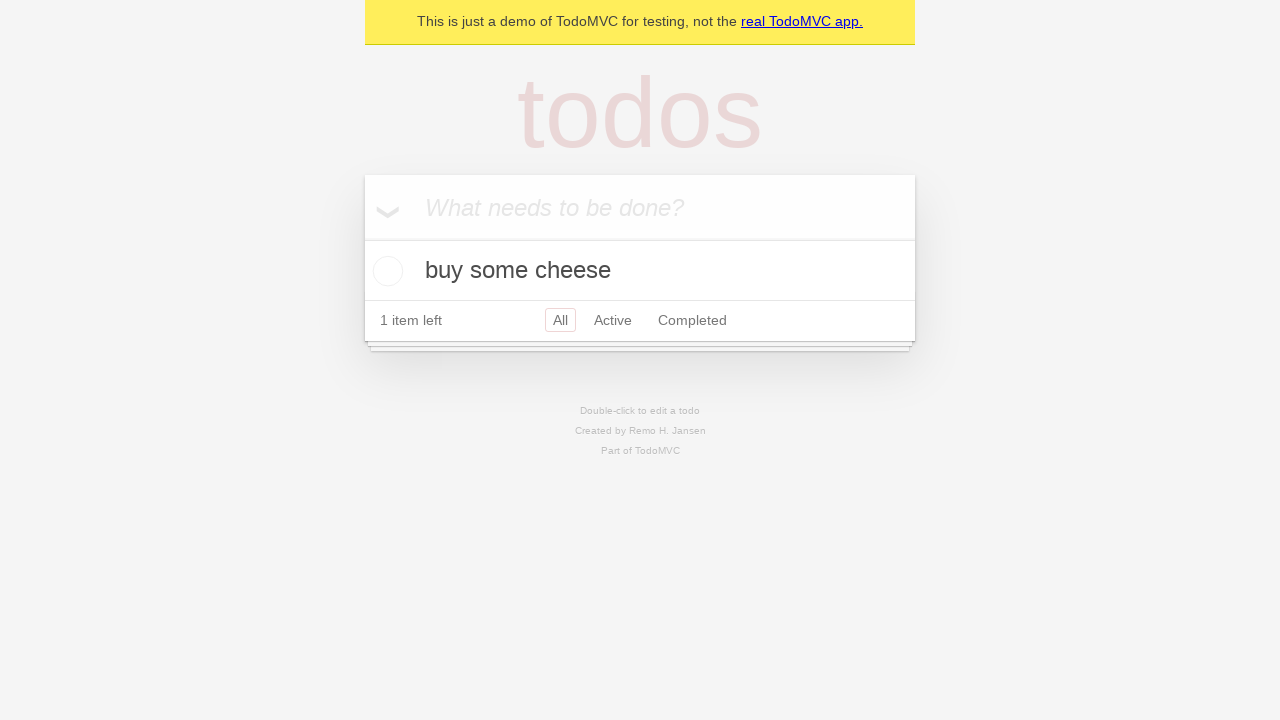

Filled todo input with 'feed the cat' on internal:attr=[placeholder="What needs to be done?"i]
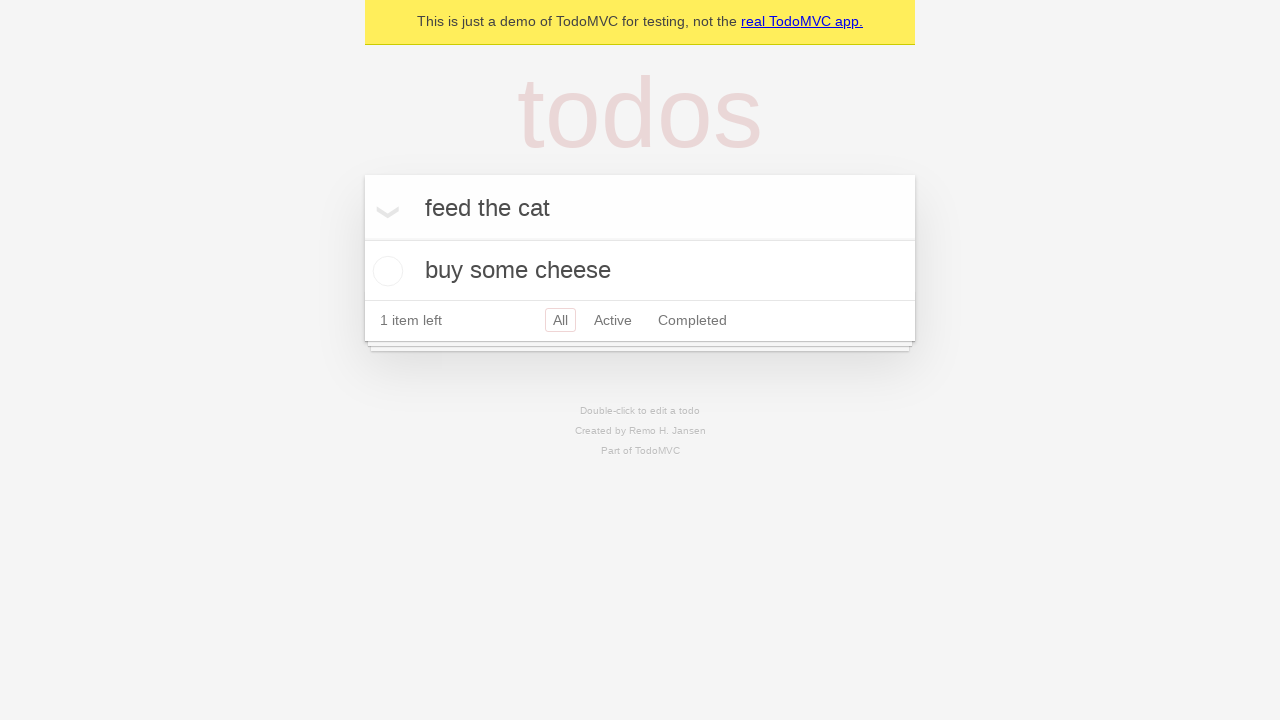

Pressed Enter to add second todo item on internal:attr=[placeholder="What needs to be done?"i]
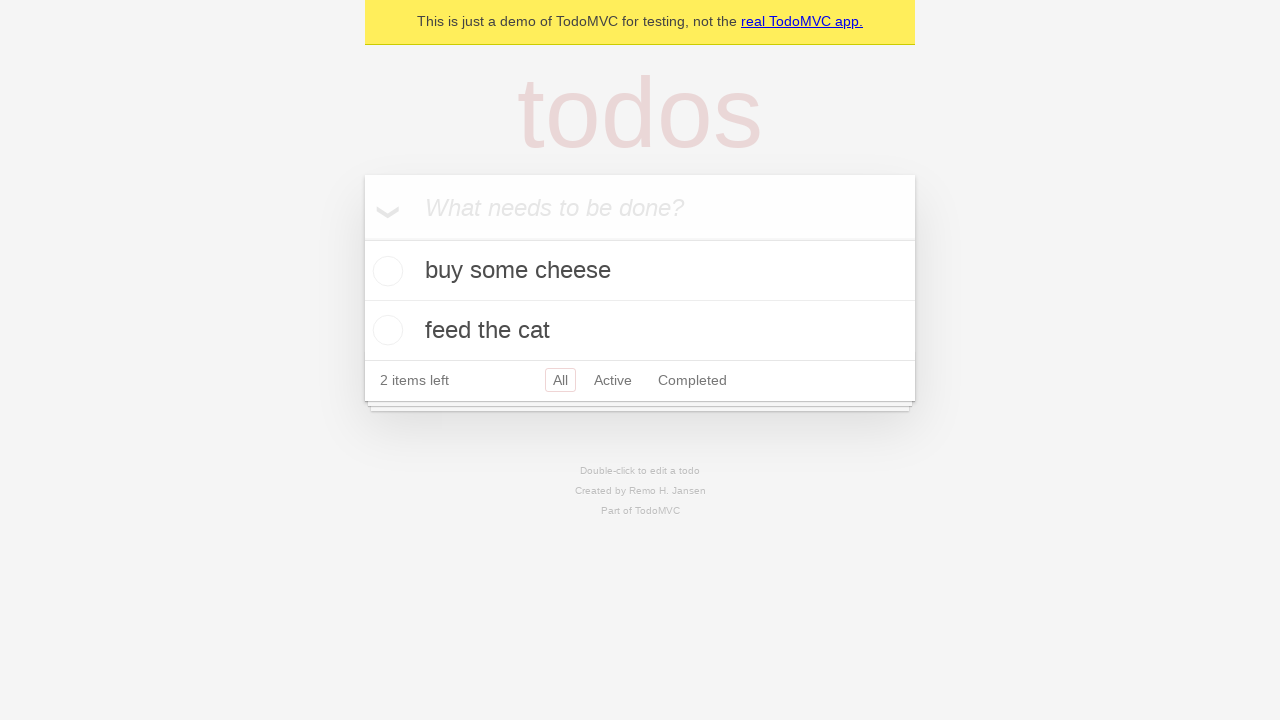

Filled todo input with 'book a doctors appointment' on internal:attr=[placeholder="What needs to be done?"i]
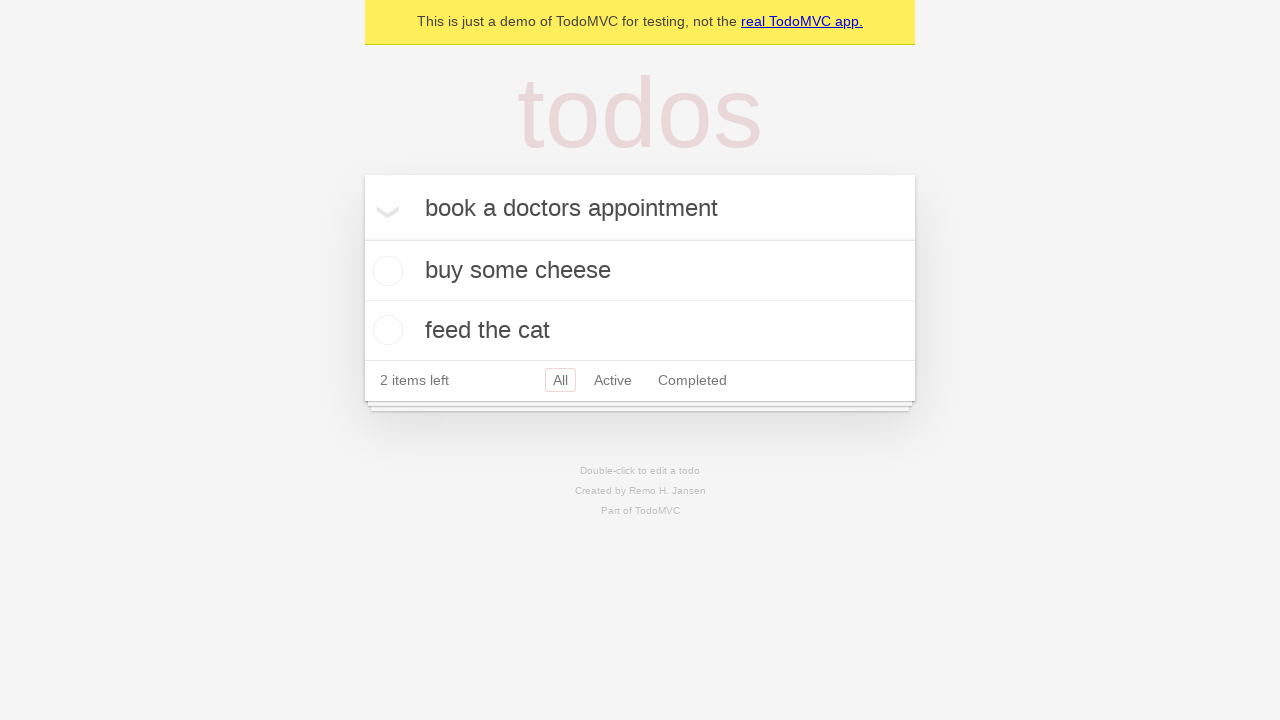

Pressed Enter to add third todo item on internal:attr=[placeholder="What needs to be done?"i]
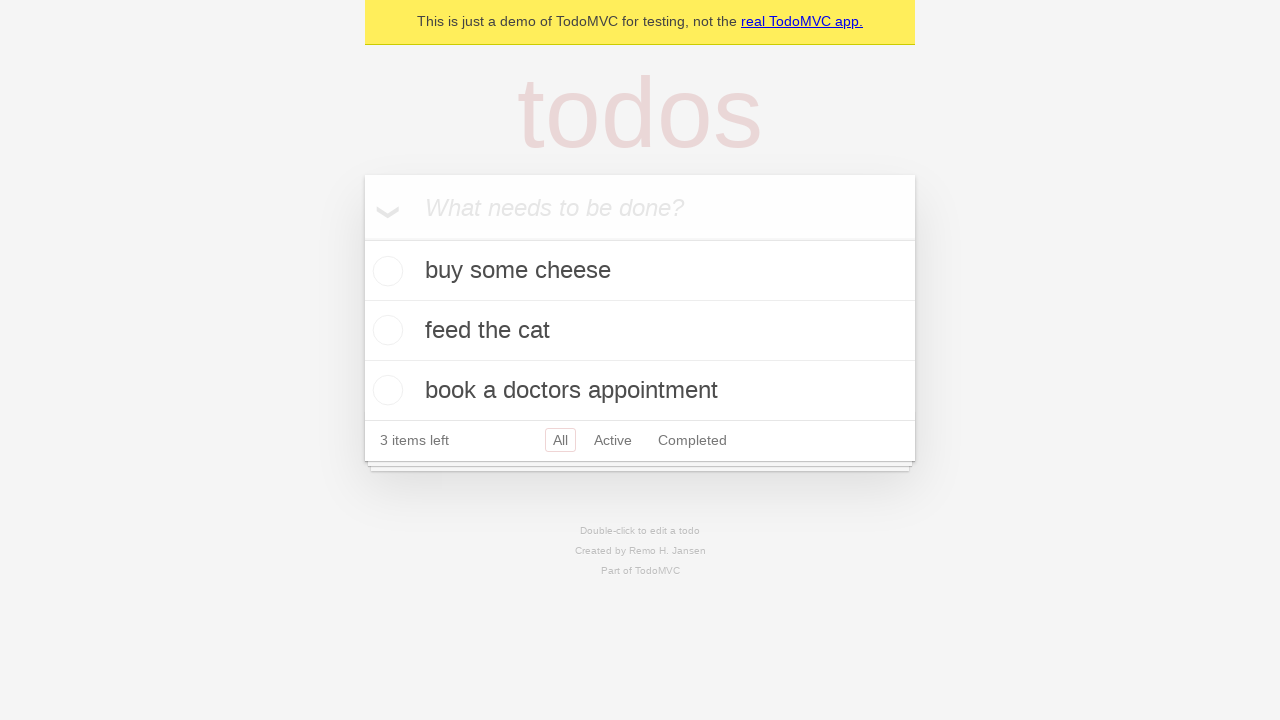

Waited for todo items to load
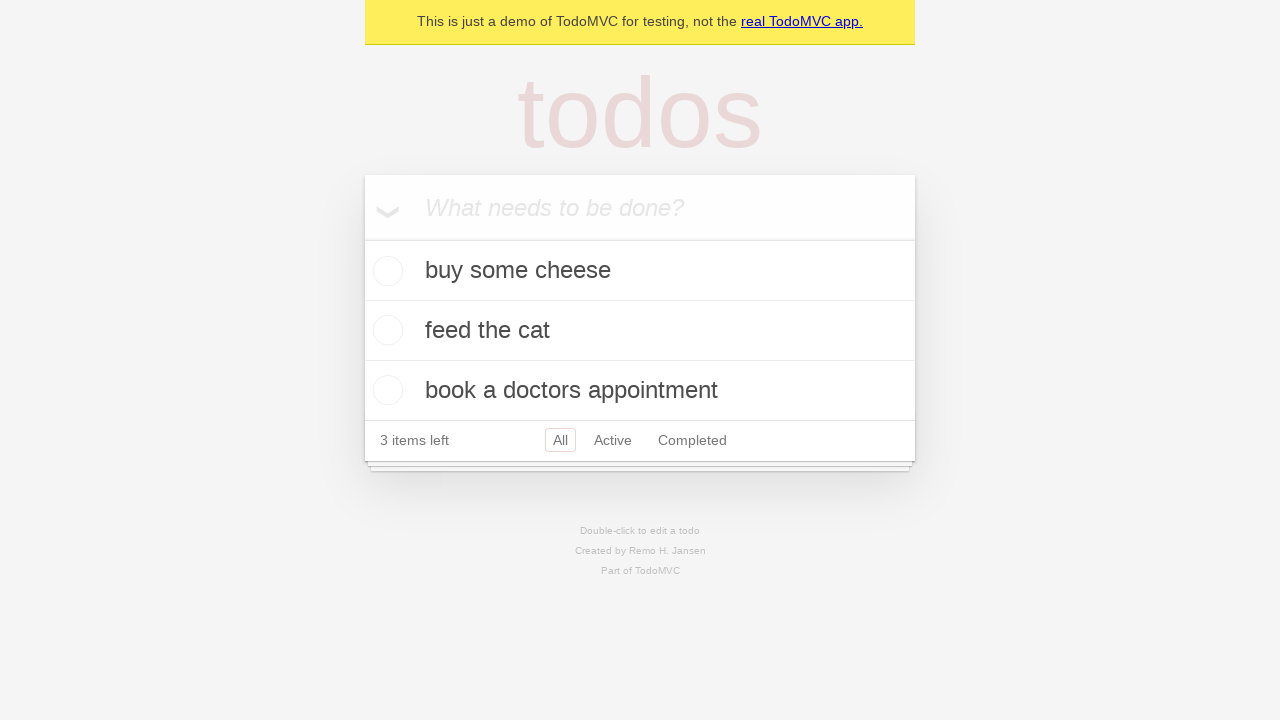

Selected the second todo item
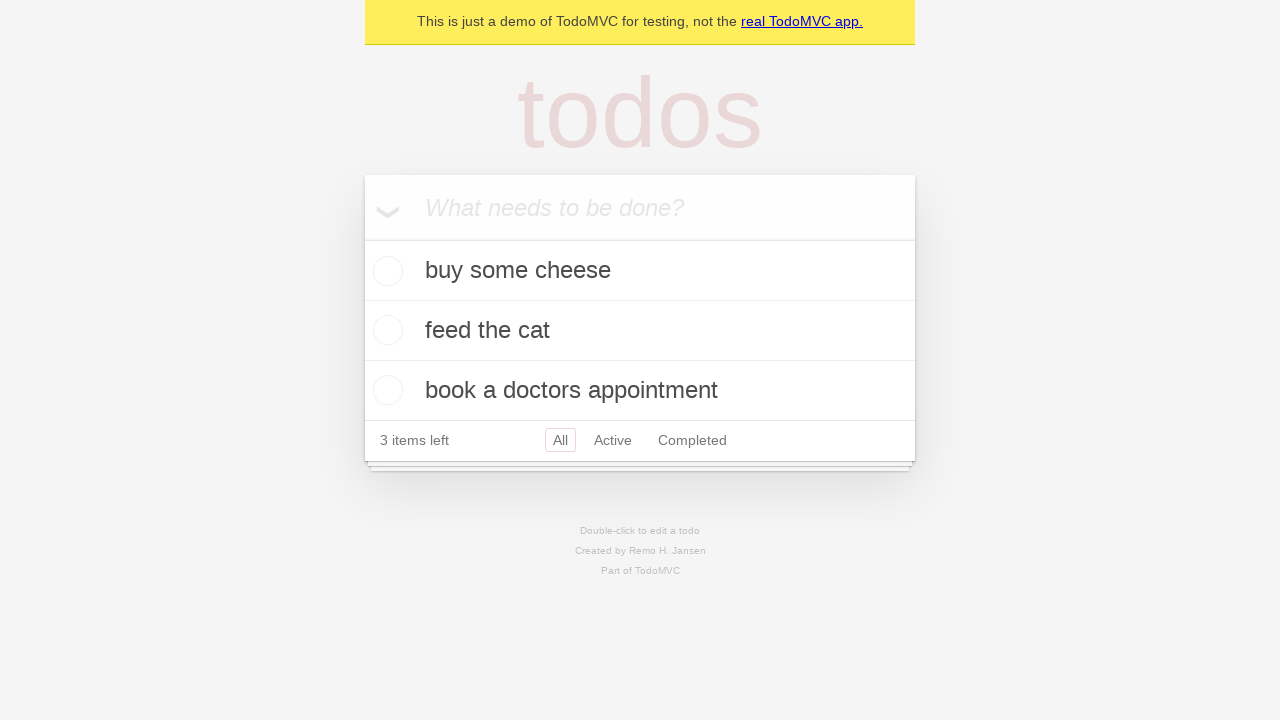

Double-clicked todo item to enter edit mode at (640, 331) on internal:testid=[data-testid="todo-item"s] >> nth=1
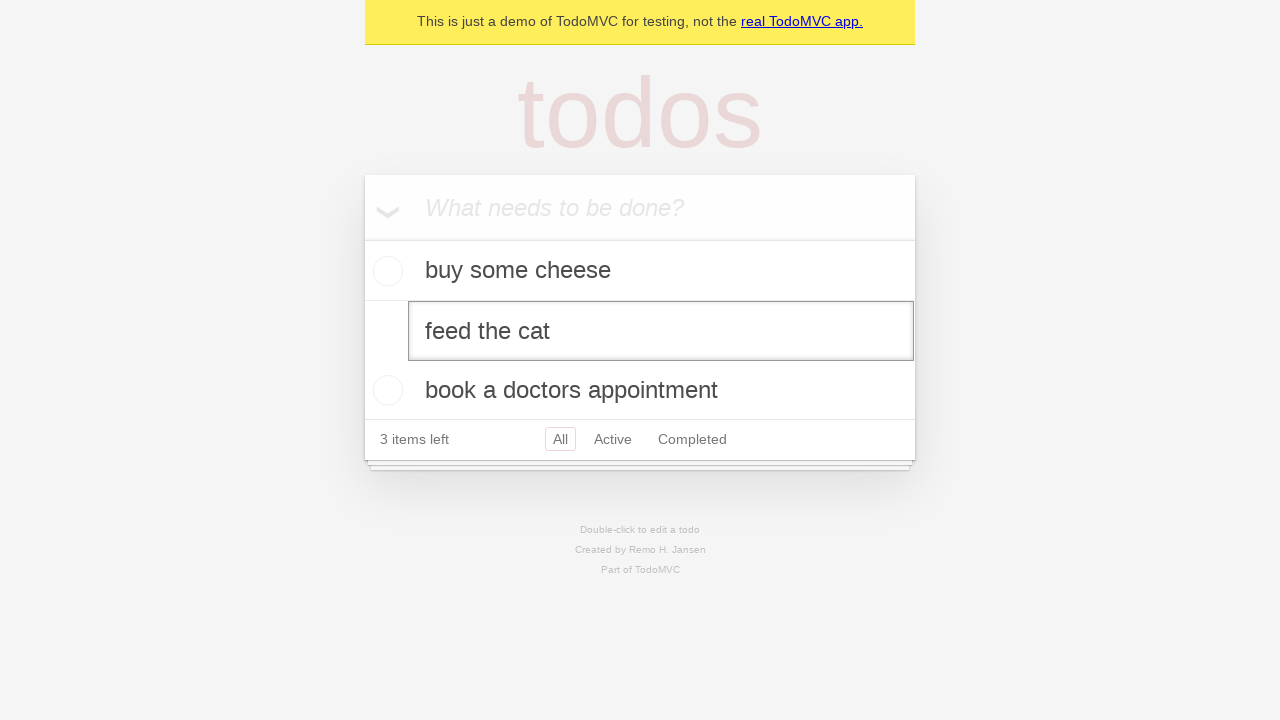

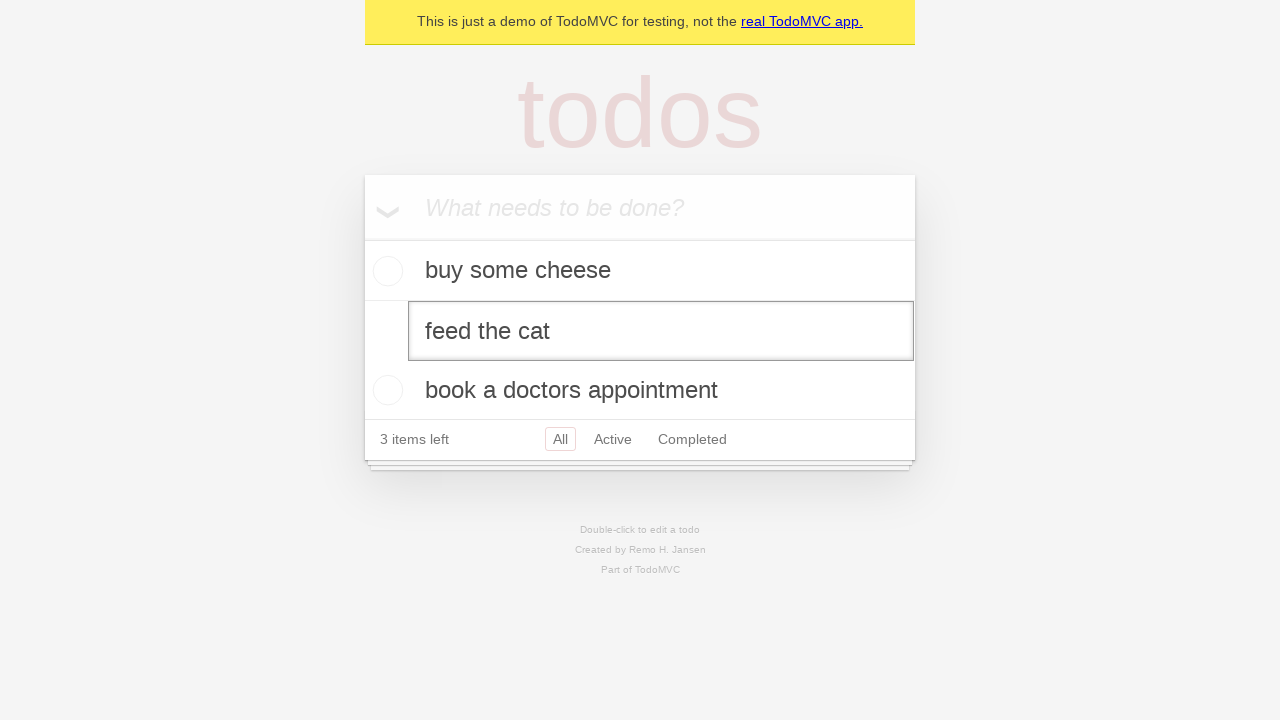